Tests UCLA Course Descriptions page by selecting a major from the list and navigating through different course division tabs (Upper Division, Graduate).

Starting URL: https://www.registrar.ucla.edu/Academics/Course-Descriptions

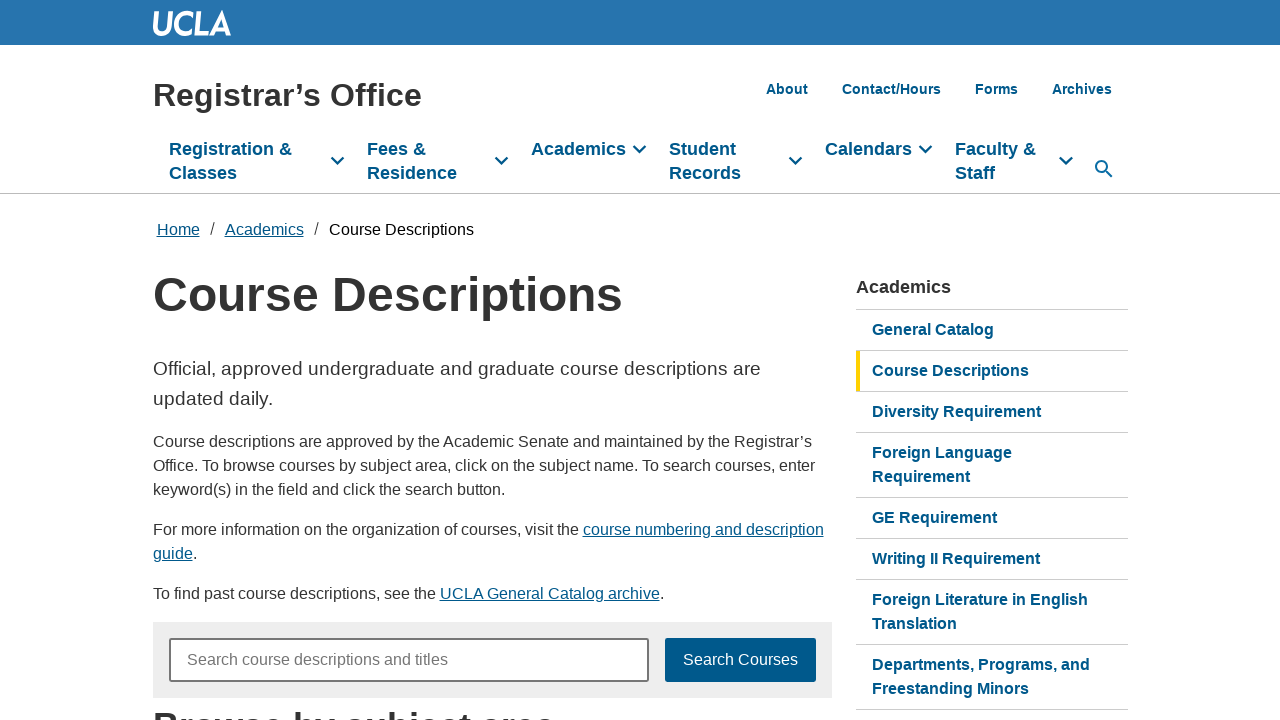

Waited for UCLA Course Descriptions page to load
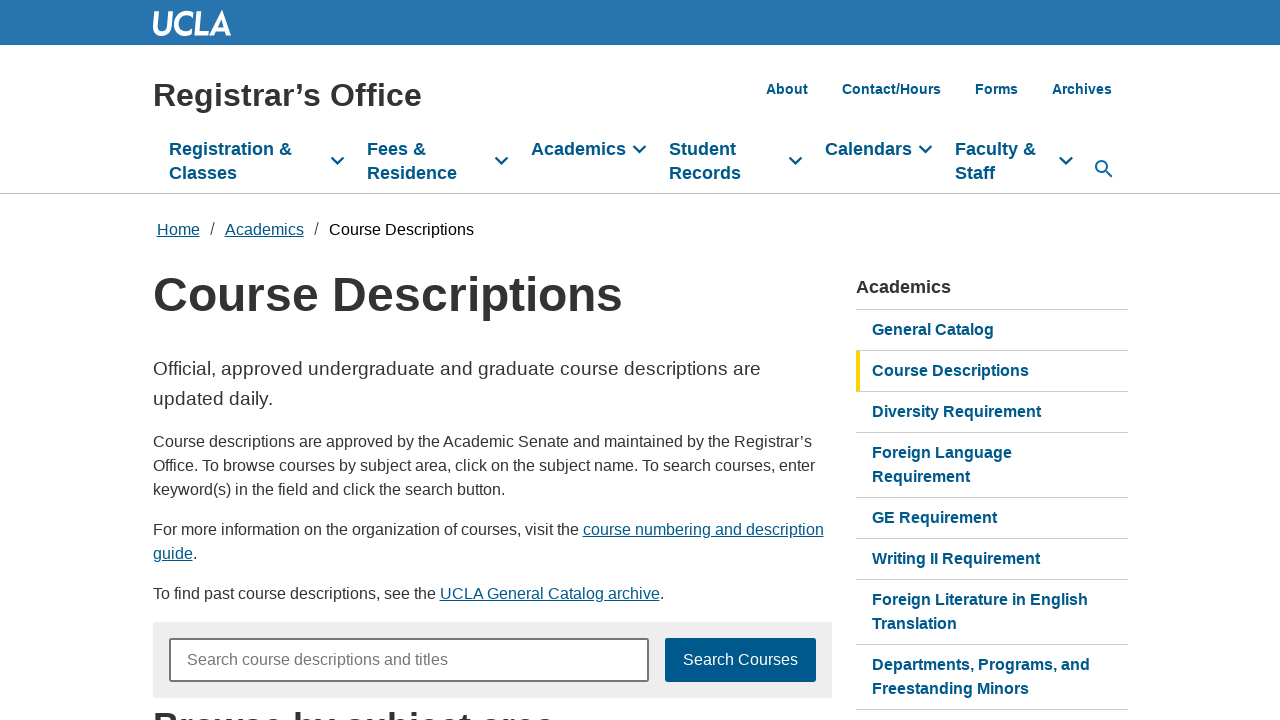

Clicked on Aerospace Studies major from the list at (322, 361) on text=Aerospace Studies
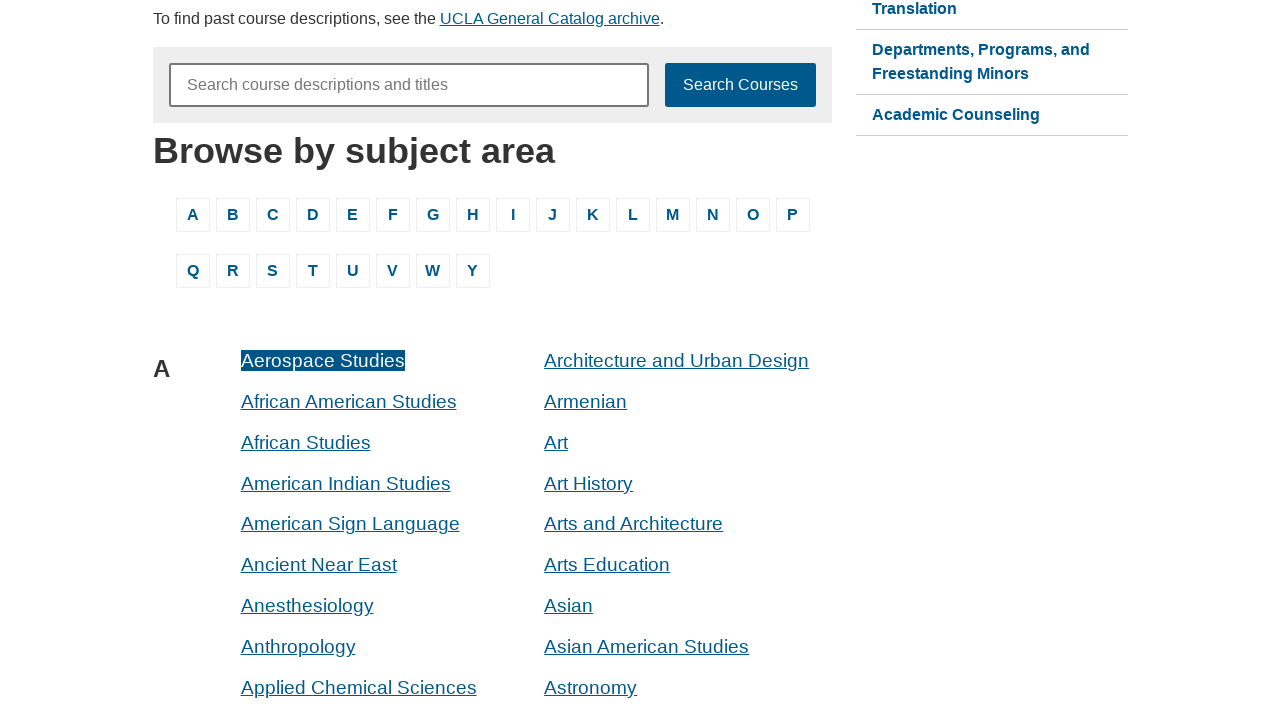

Waited for course descriptions content to load
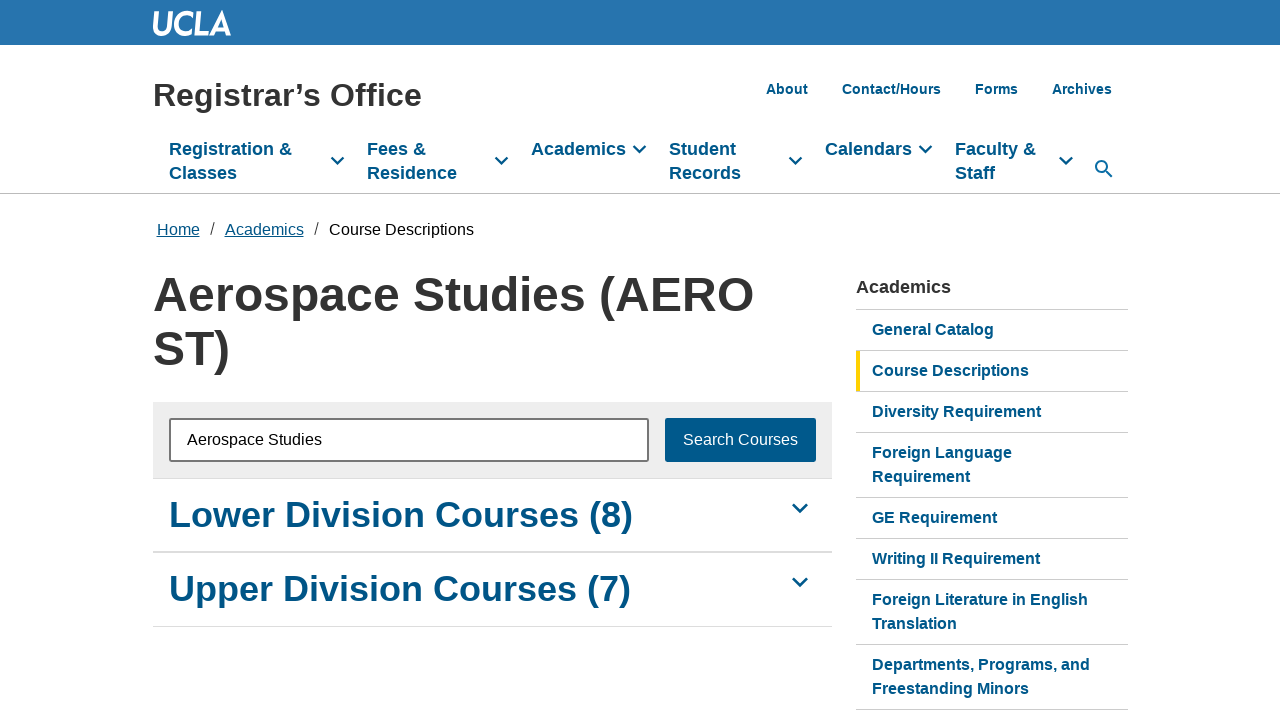

Clicked on Upper Division Courses tab at (460, 590) on text=Upper Division Courses >> nth=0
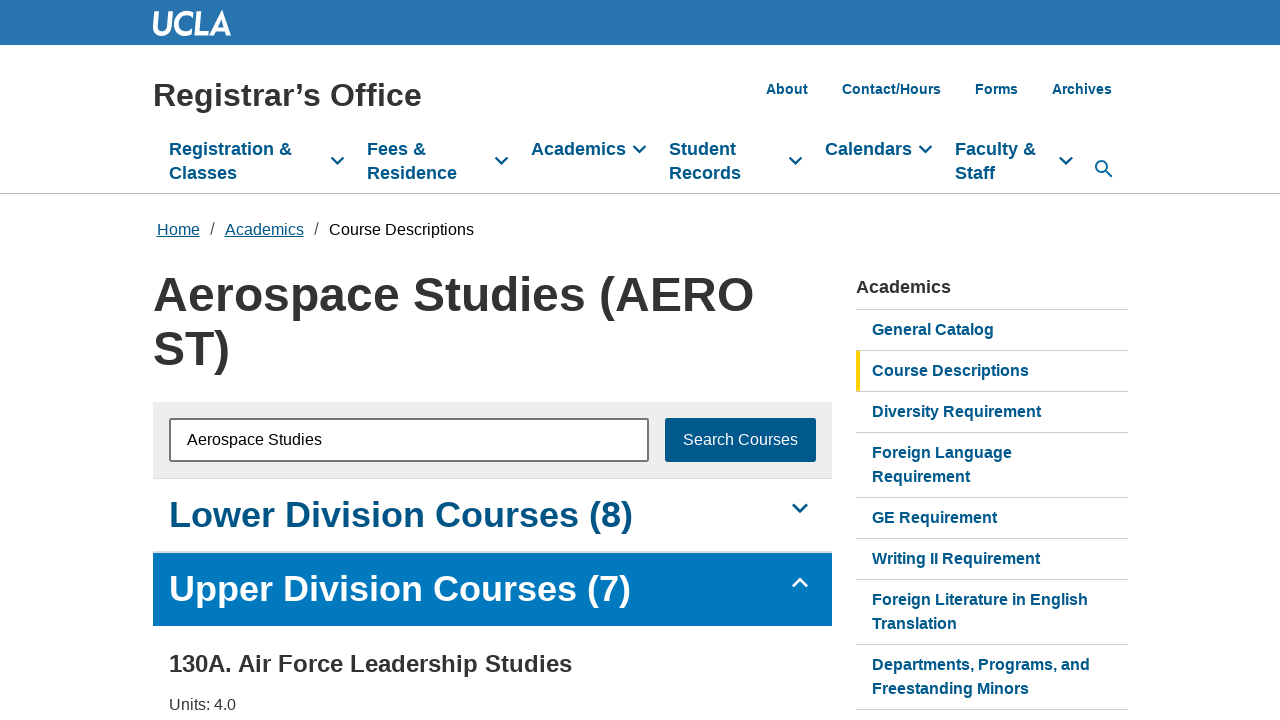

Waited for Upper Division Courses content to load
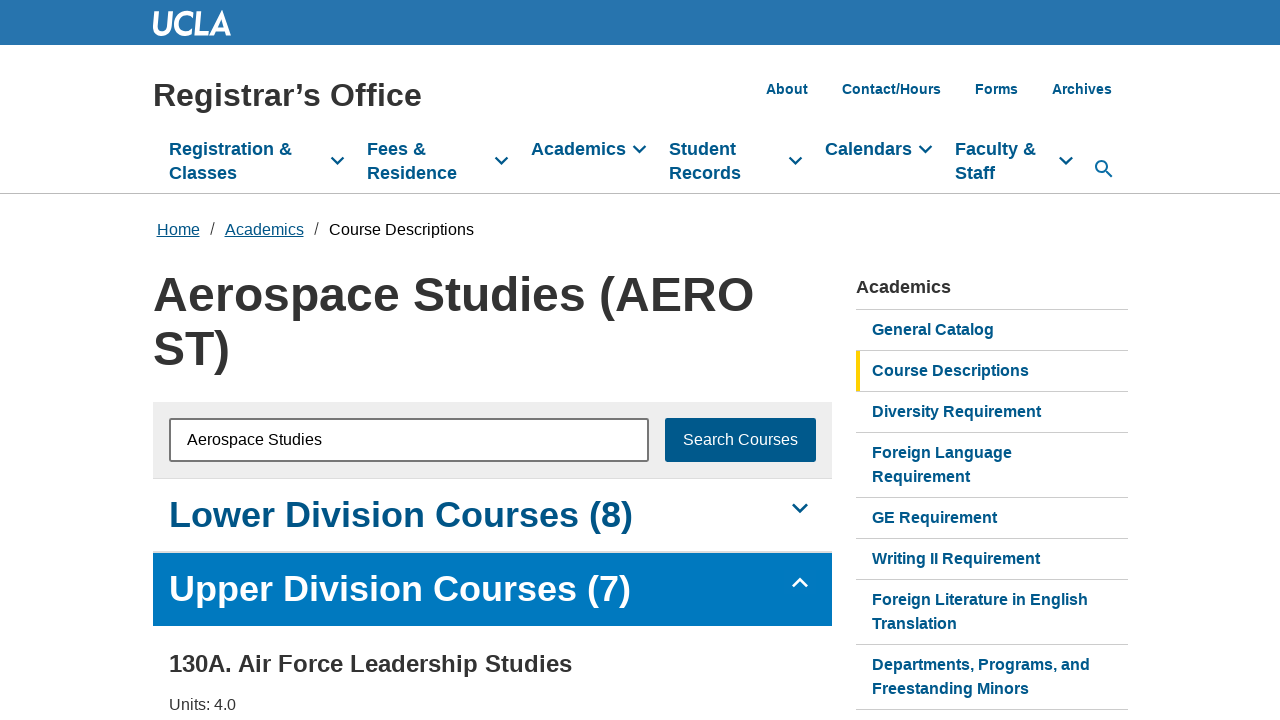

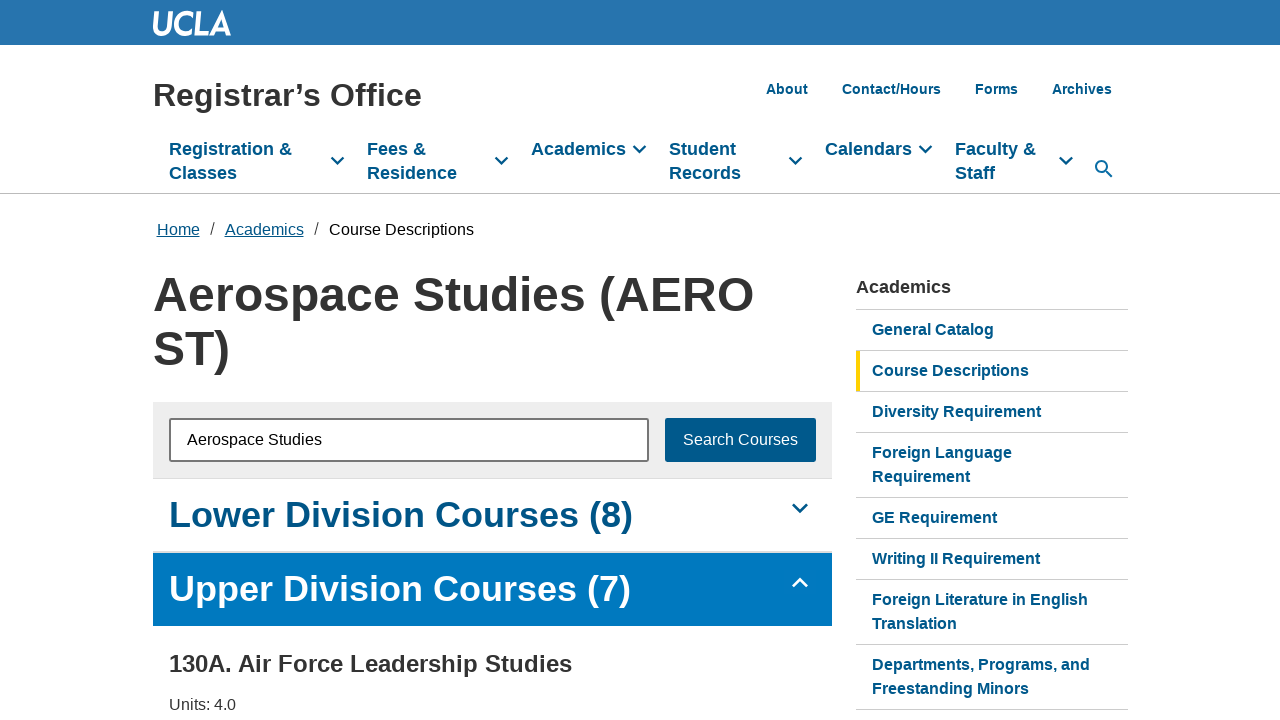